Fills out the RPA Challenge form with personal and company information, then submits it

Starting URL: https://www.rpachallenge.com/

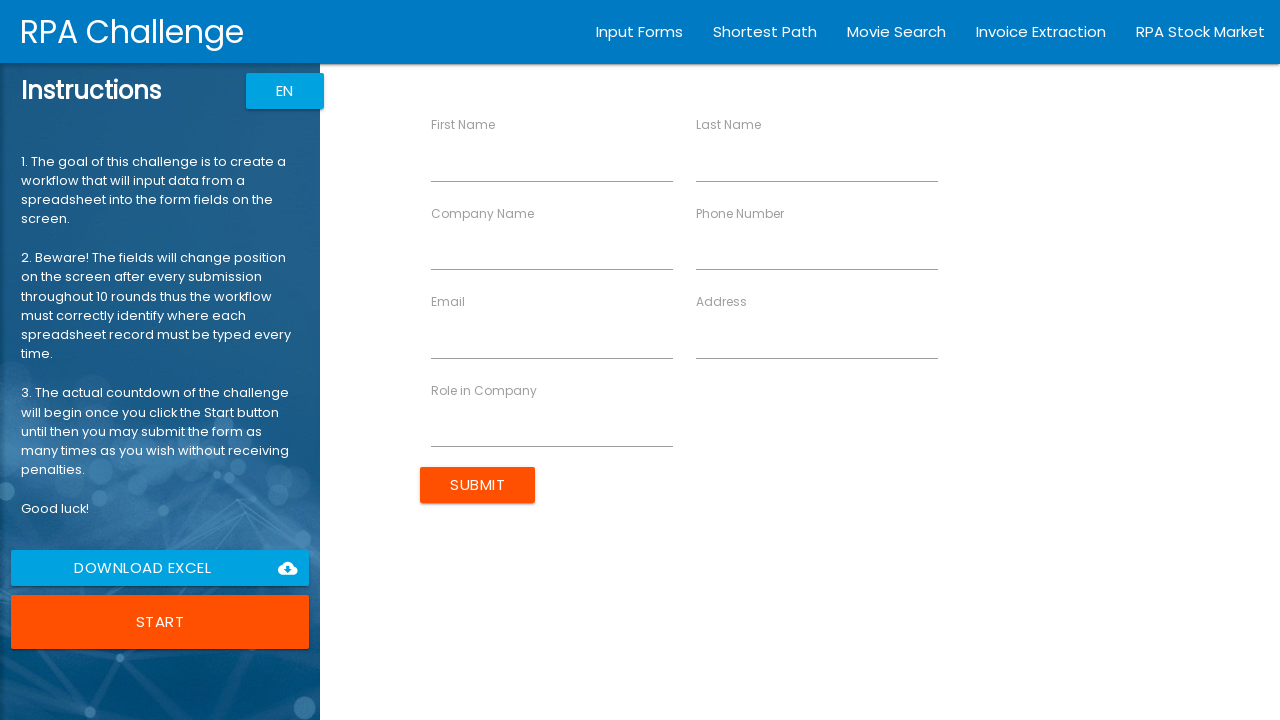

Filled First Name field with 'Achilles' on [ng-reflect-name="labelFirstName"]
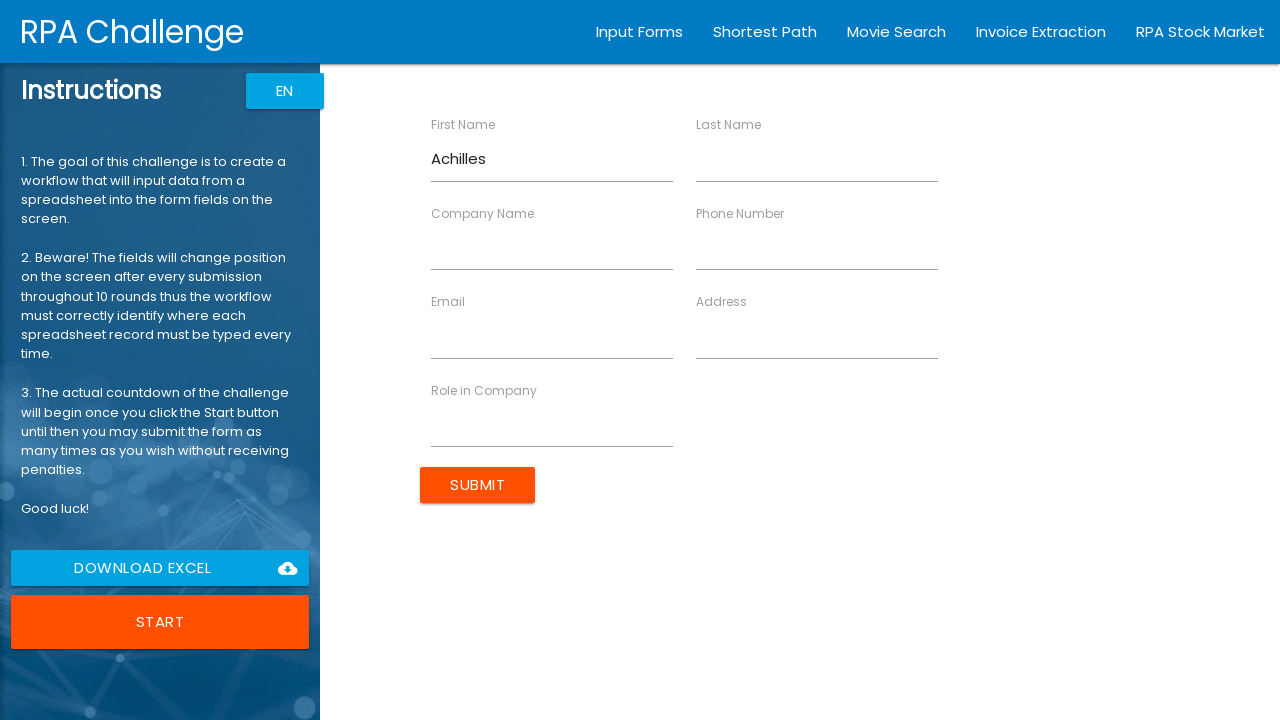

Filled Last Name field with 'Guilardi' on [ng-reflect-name="labelLastName"]
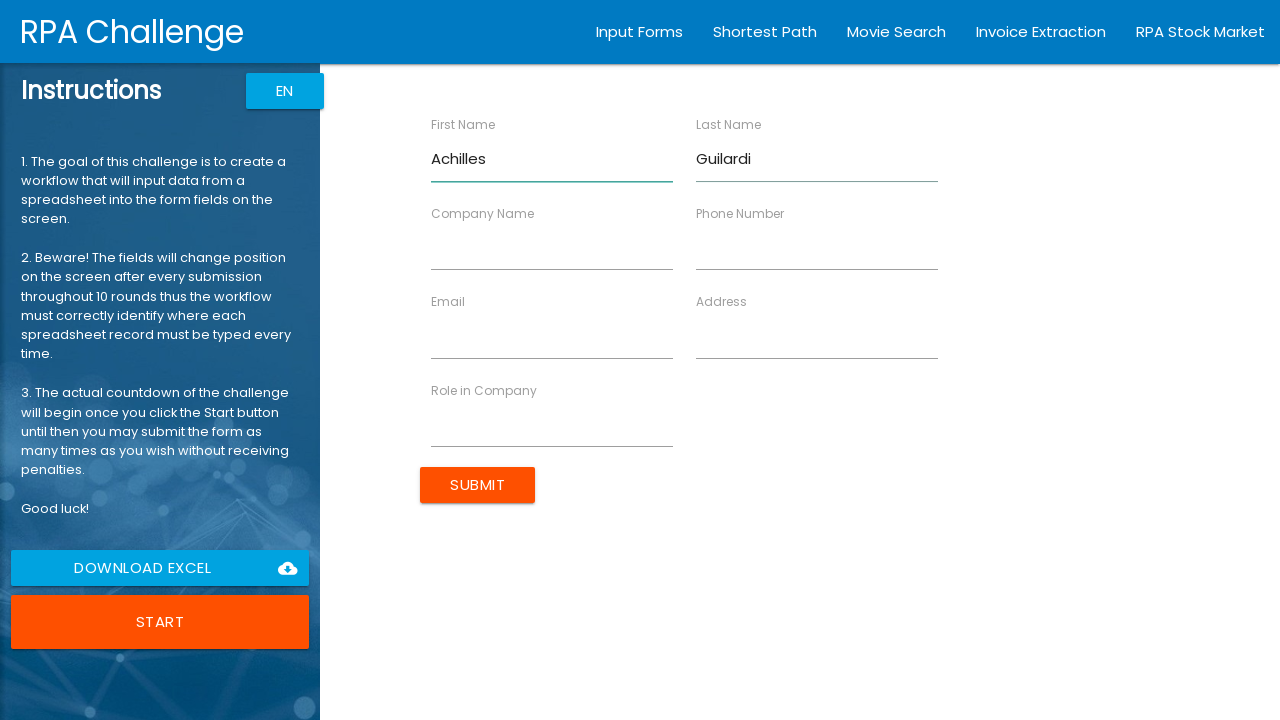

Filled Address field with 'Rua Nove' on [ng-reflect-name="labelAddress"]
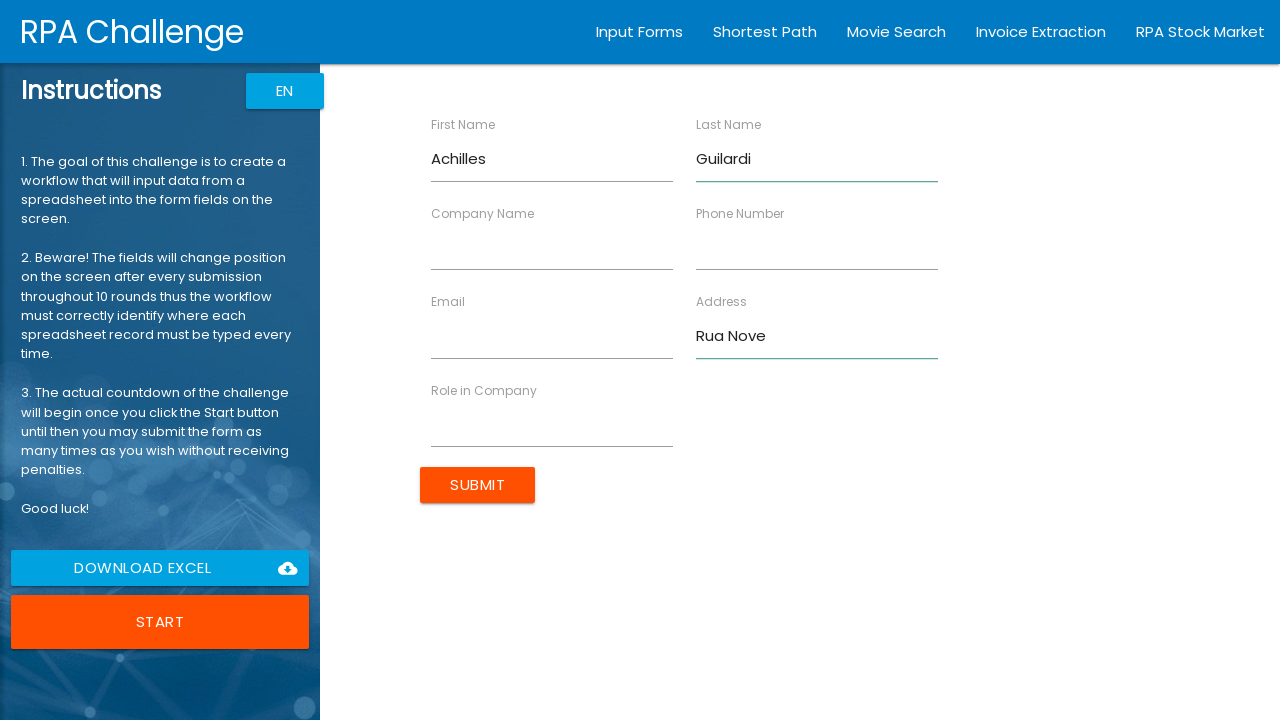

Filled Email field with 'achilles.guilardi@example.com' on [ng-reflect-name="labelEmail"]
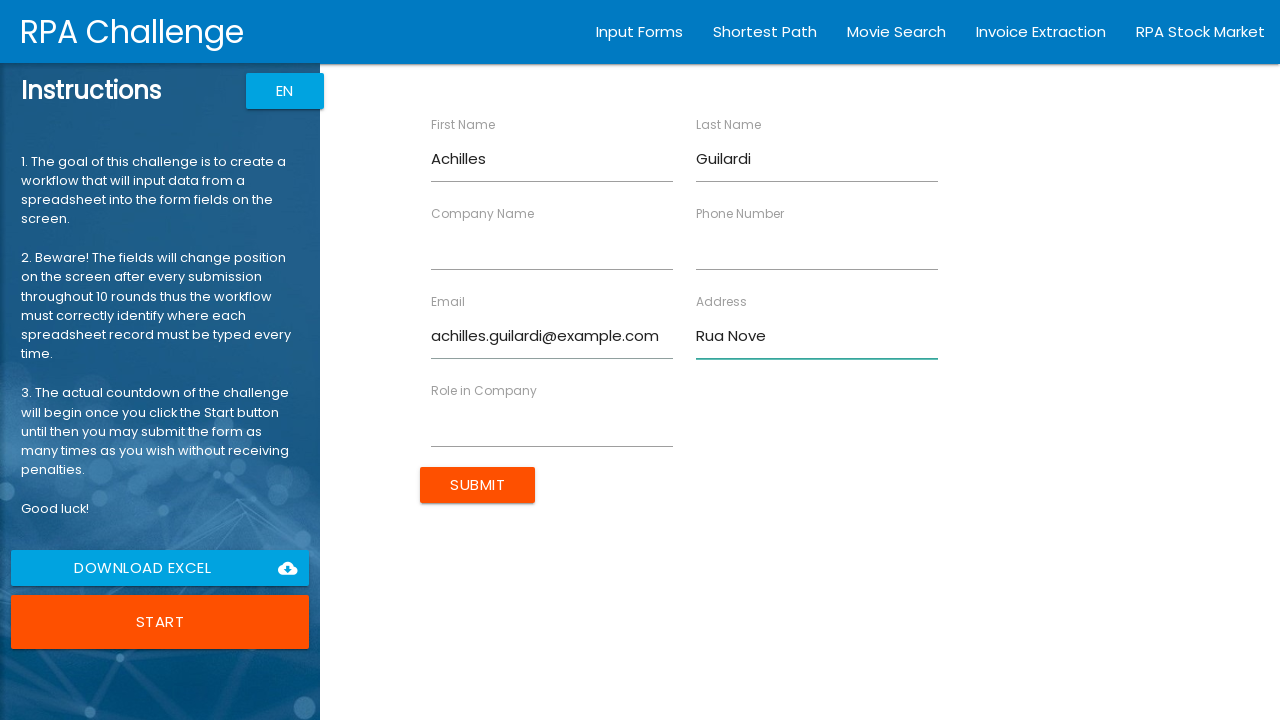

Filled Company Name field with 'Domvs IT' on [ng-reflect-name="labelCompanyName"]
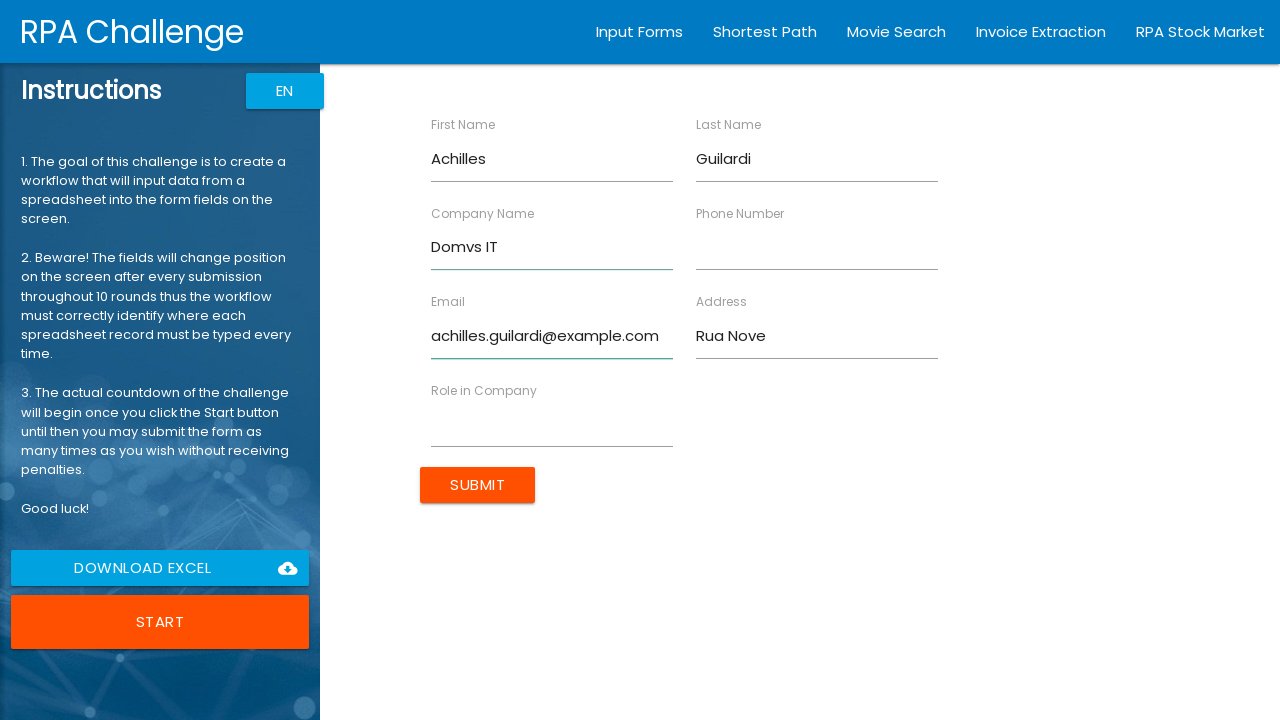

Filled Phone field with '123456789' on [ng-reflect-name="labelPhone"]
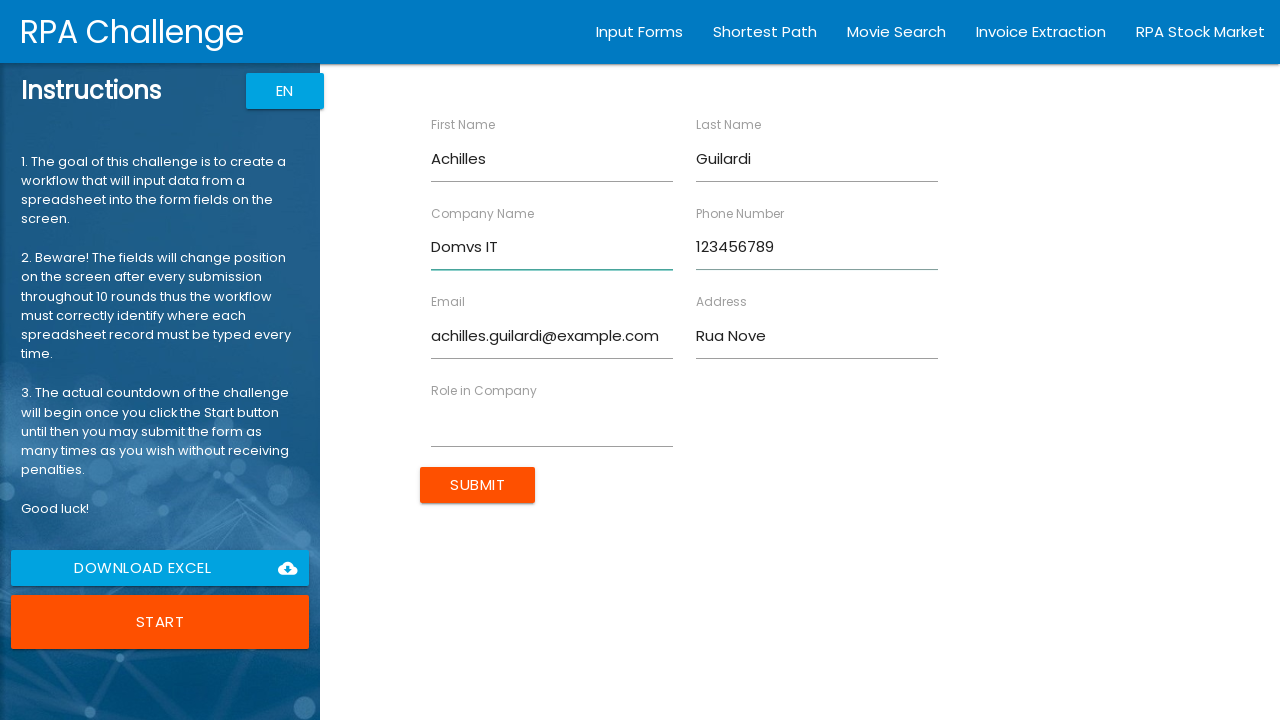

Filled Role field with 'São Paulo - Brazil' on [ng-reflect-name="labelRole"]
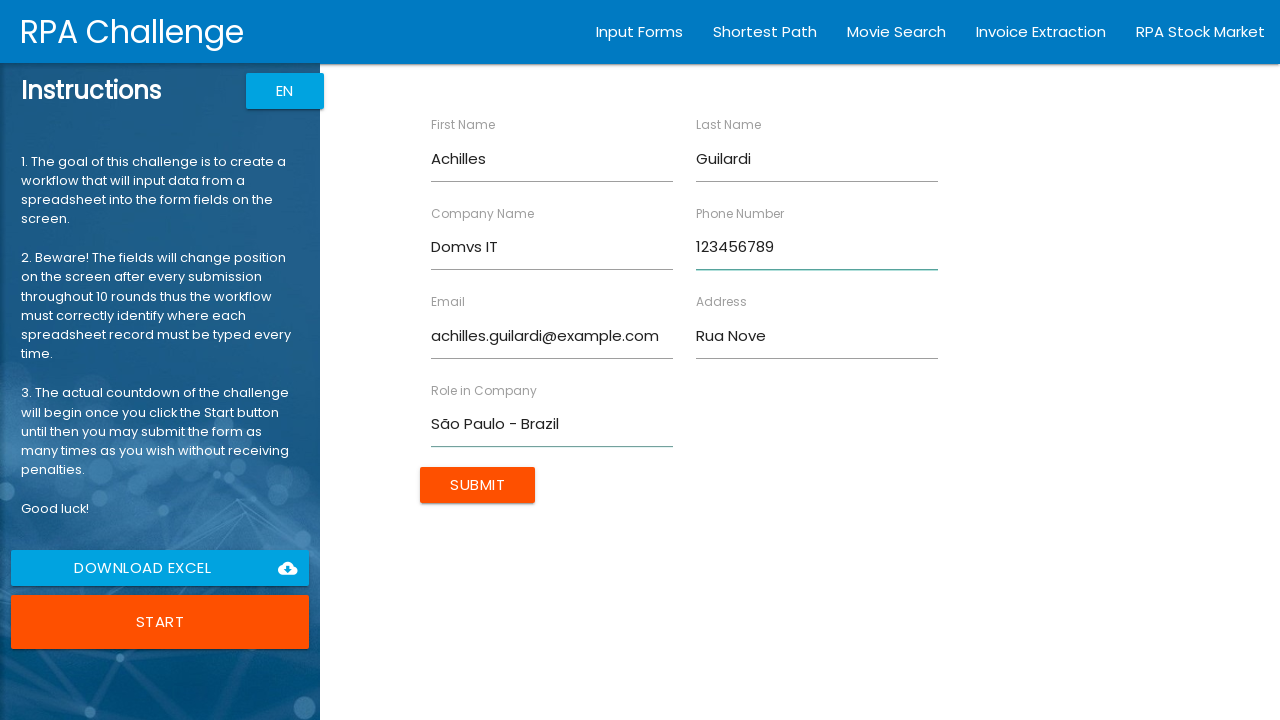

Clicked Submit button to submit the RPA Challenge form at (478, 485) on [class="btn uiColorButton"]
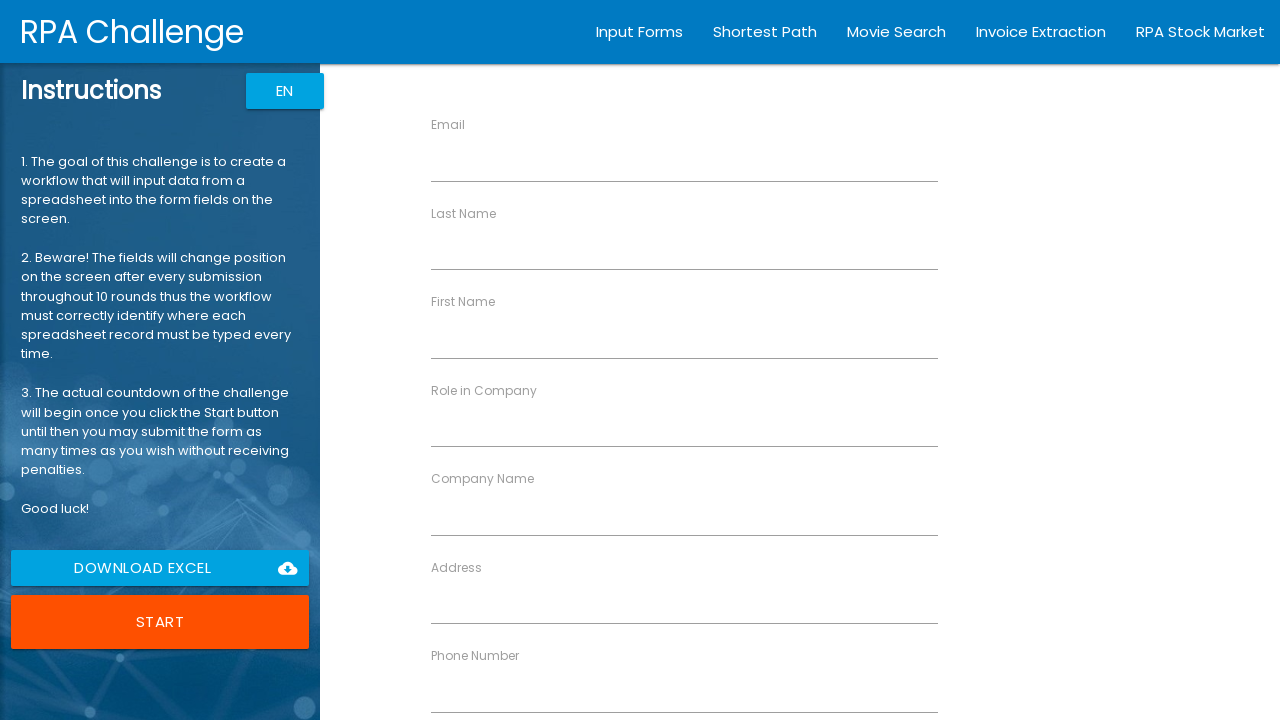

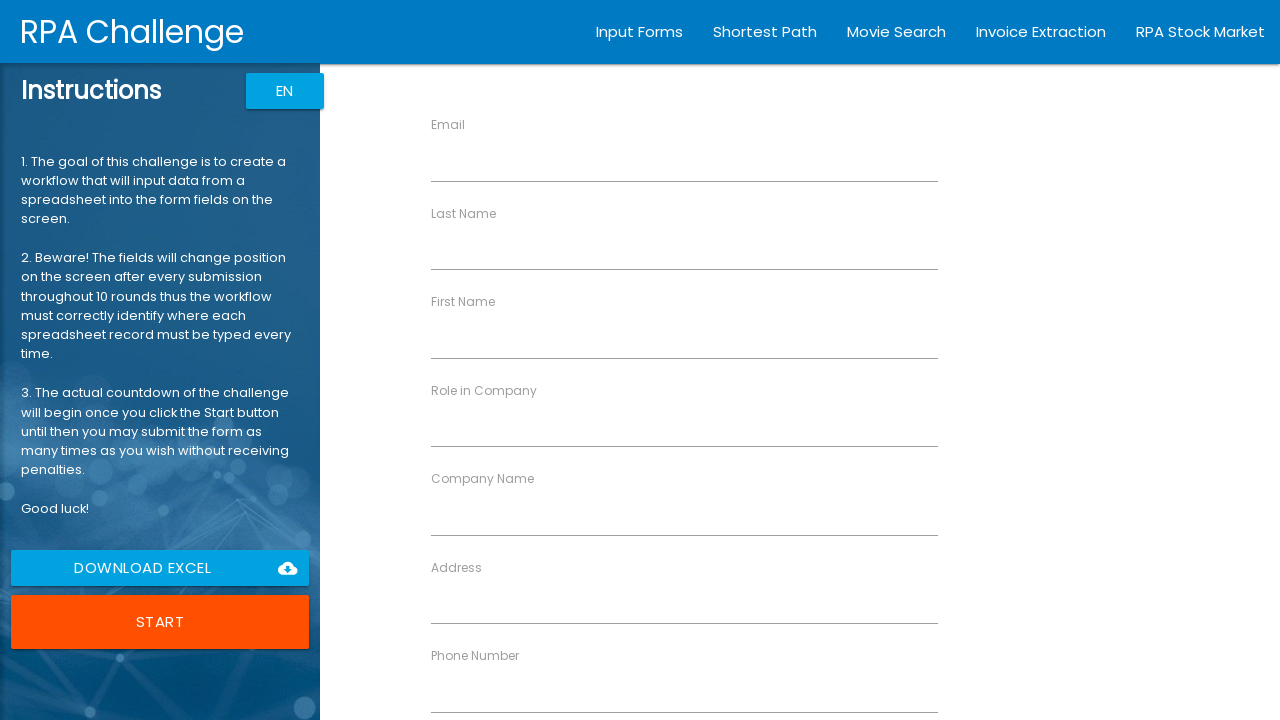